Tests alert handling functionality by interacting with simple alert boxes and confirmation dialogs with OK and Cancel buttons

Starting URL: http://demo.automationtesting.in/Alerts.html

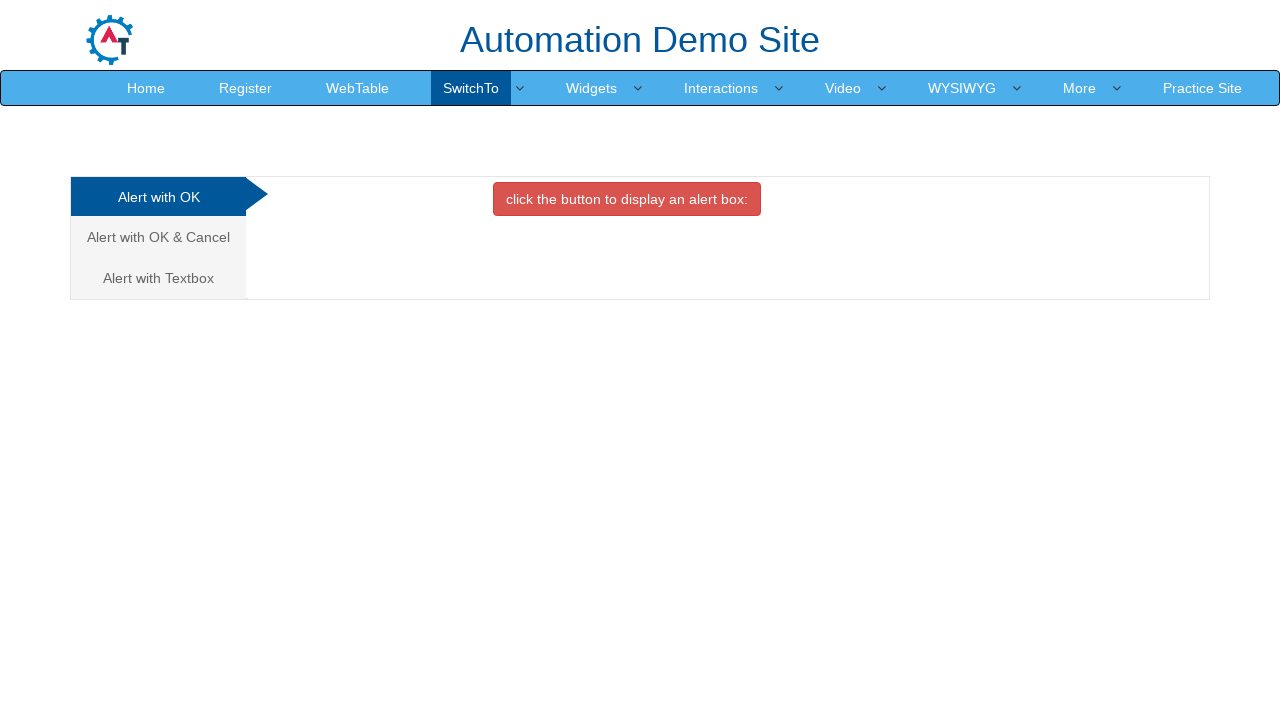

Clicked Alert button to trigger simple alert at (627, 199) on xpath=.//*[@id='OKTab']/button
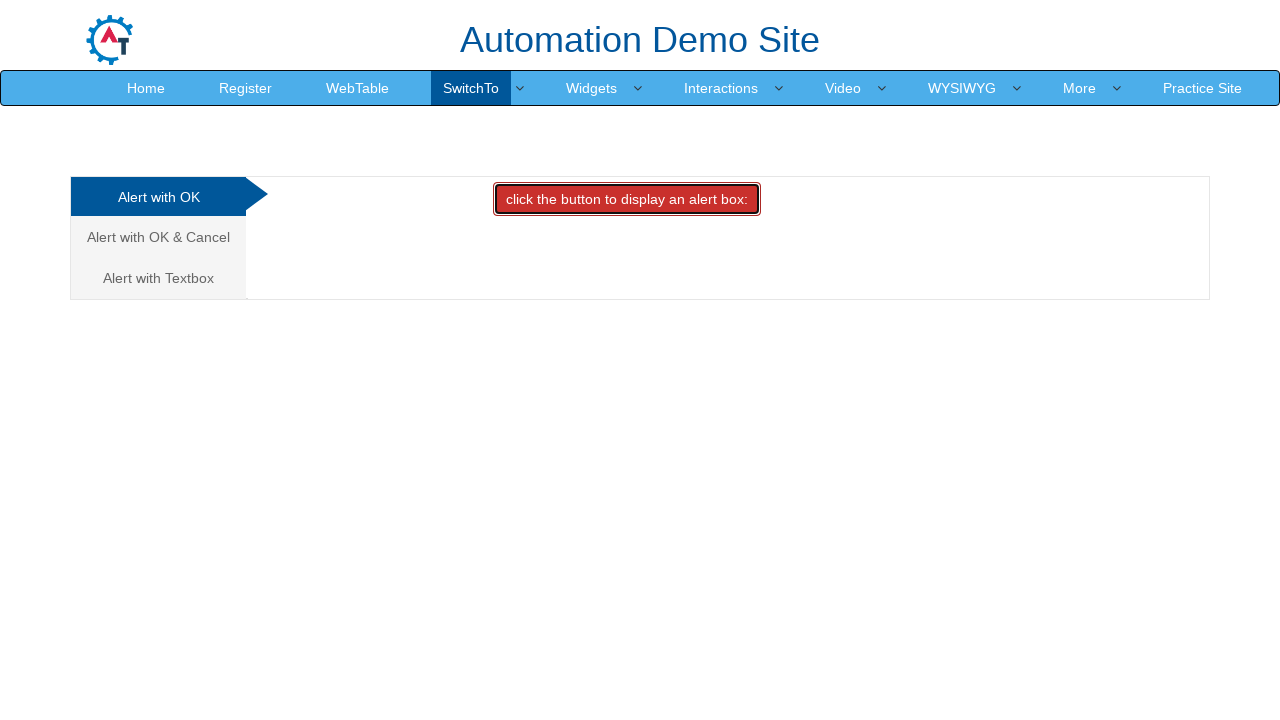

Set up dialog handler to accept alerts
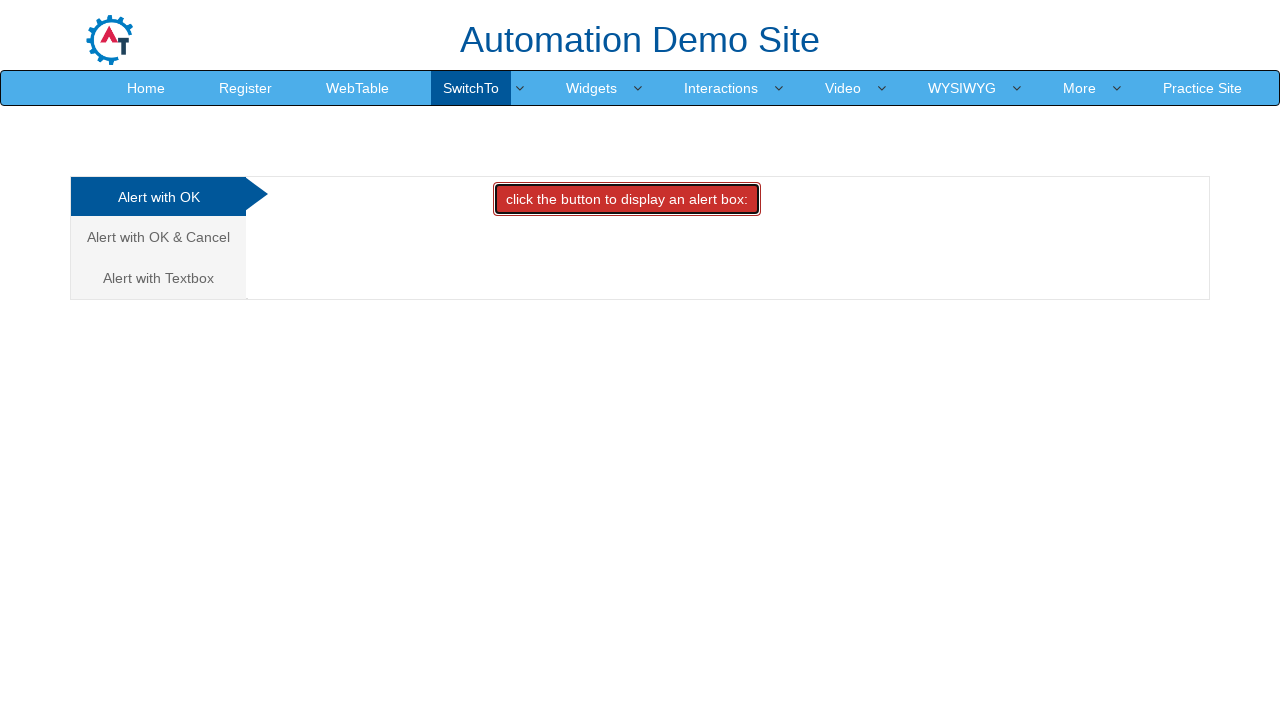

Switched to Alert with OK and Cancel tab at (158, 237) on xpath=html/body/div[1]/div/div/div/div[1]/ul/li[2]/a
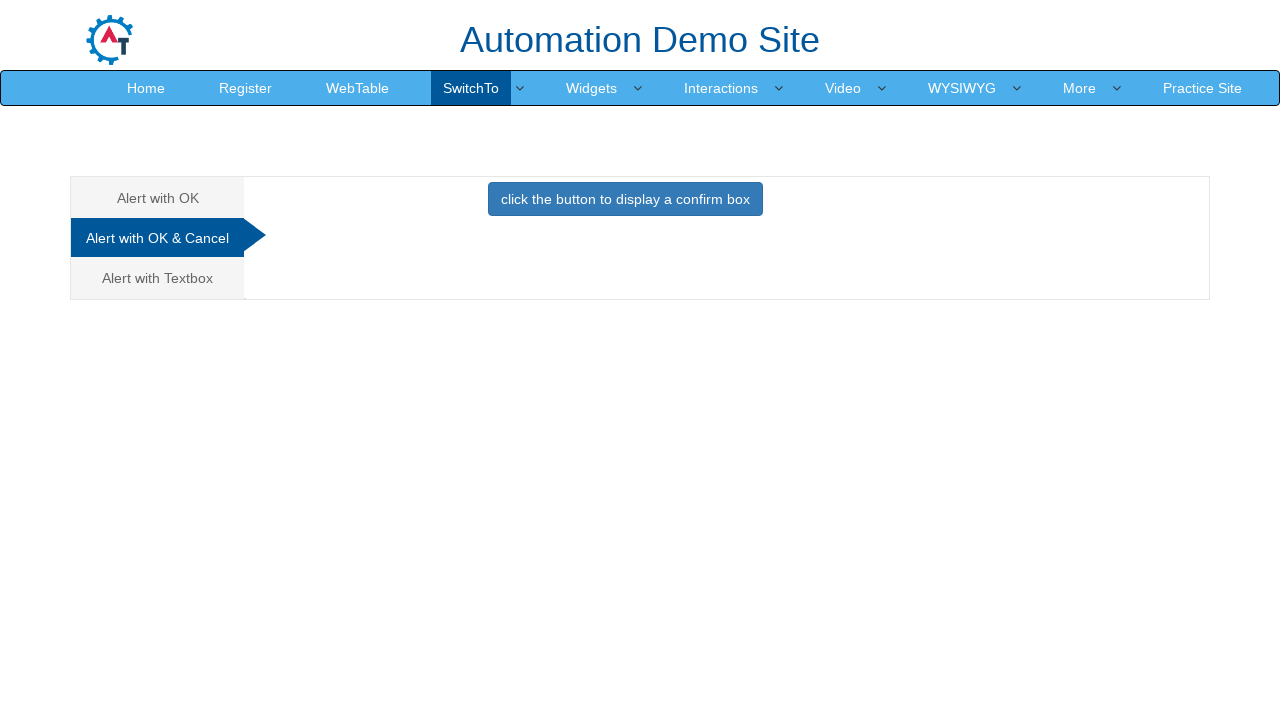

Clicked Cancel tab button at (625, 204) on #CancelTab
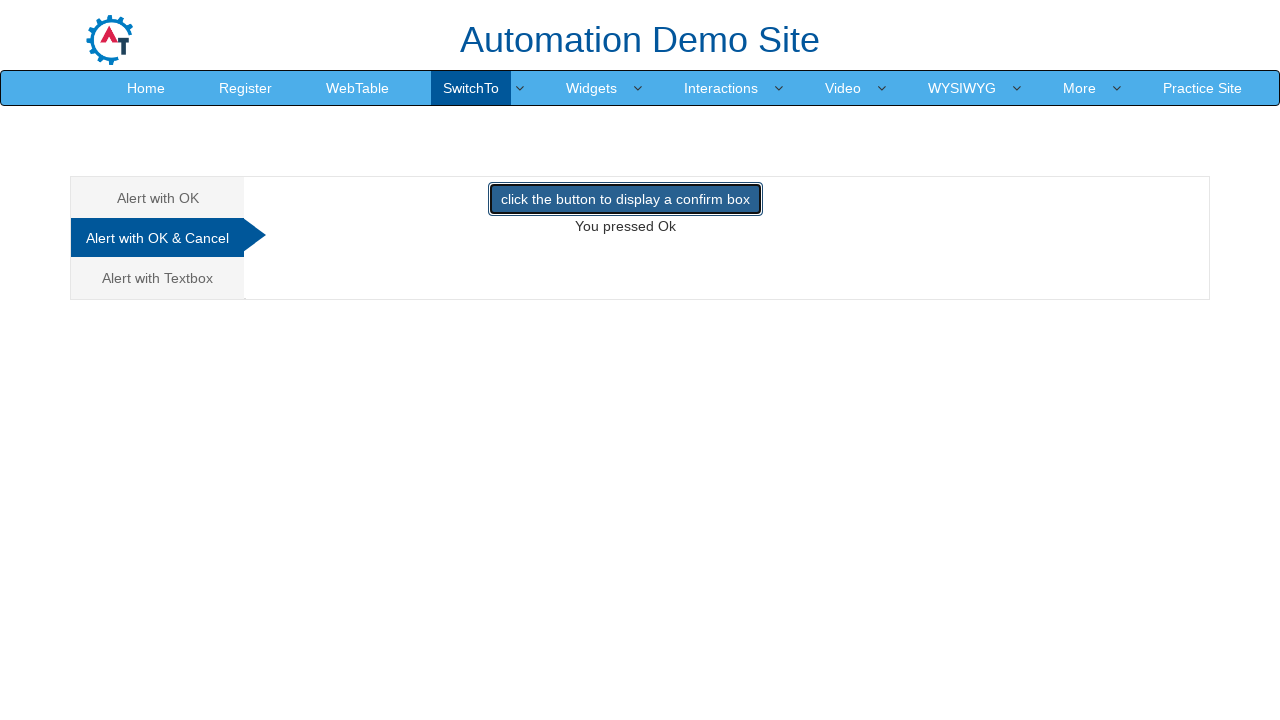

Set up dialog handler to dismiss confirmation dialog
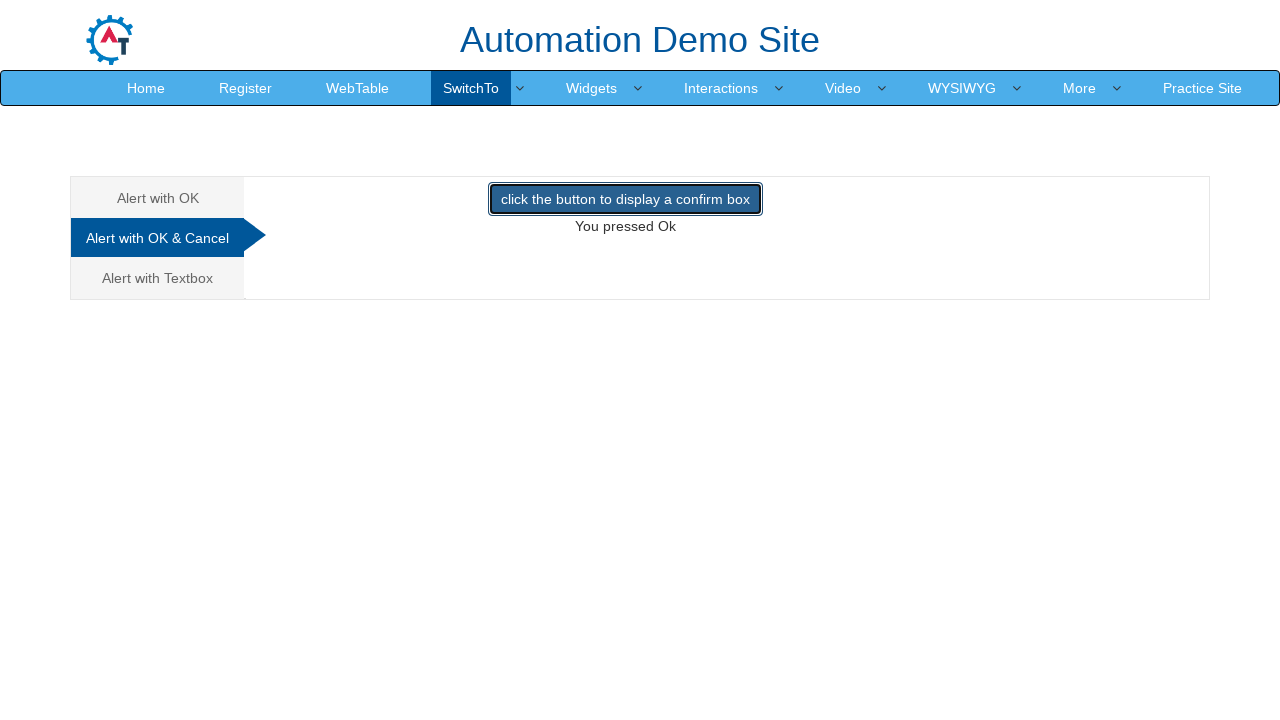

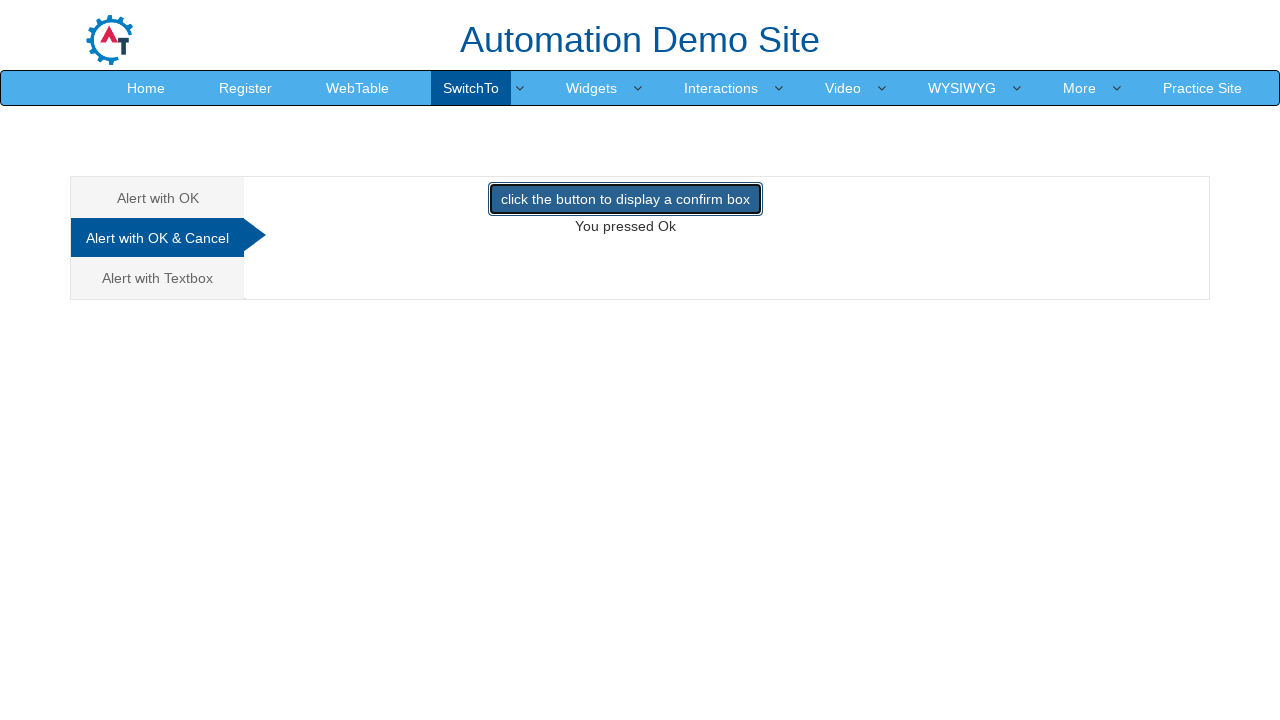